Tests handling of JavaScript dialogs (alert, confirm, and prompt) by clicking buttons that trigger each dialog type and responding appropriately - accepting alerts, dismissing confirmations, and entering text in prompts.

Starting URL: https://techglobal-training.com/frontend

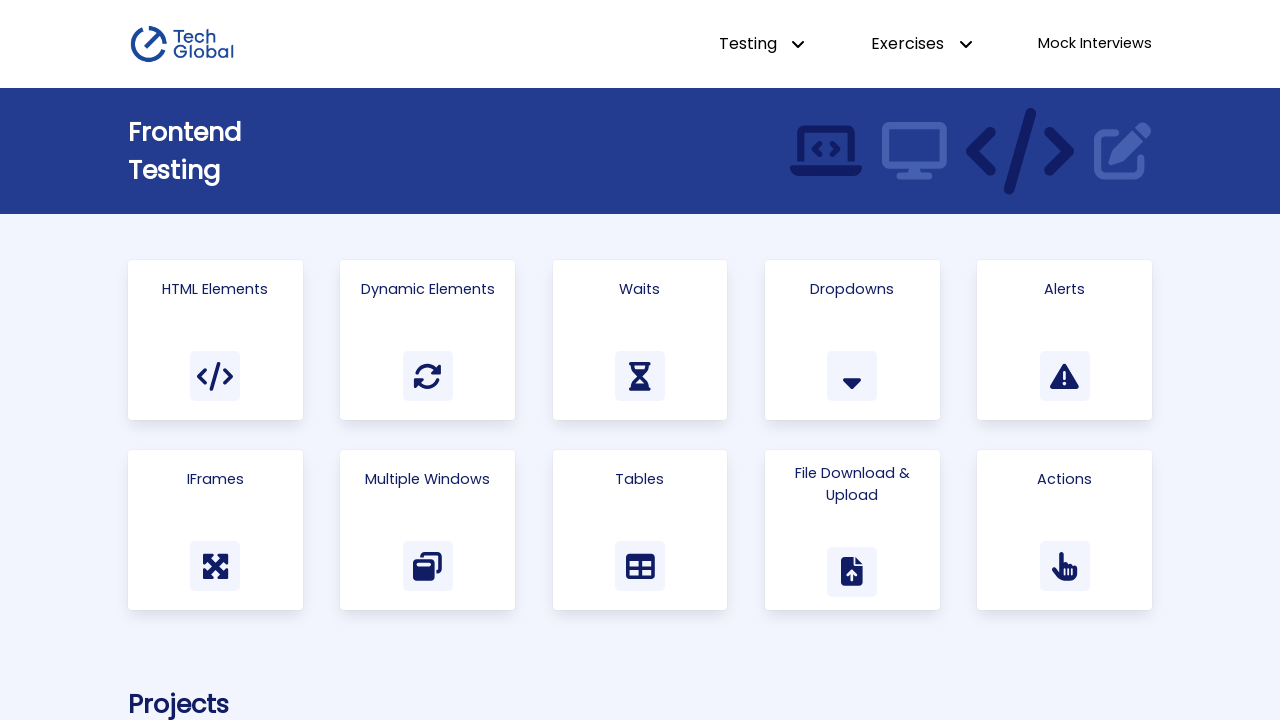

Clicked on Alerts link to navigate to alerts page at (1065, 340) on a:has-text('Alerts')
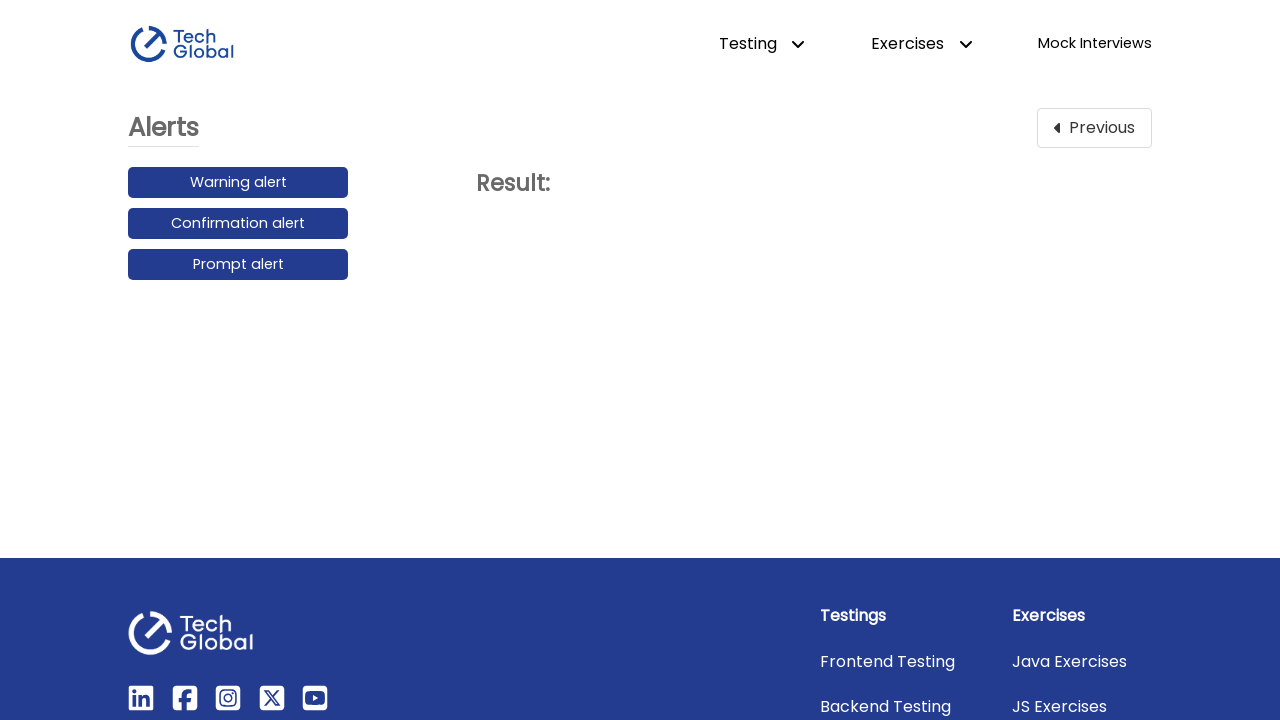

Set up dialog handler to manage alert, confirm, and prompt dialogs
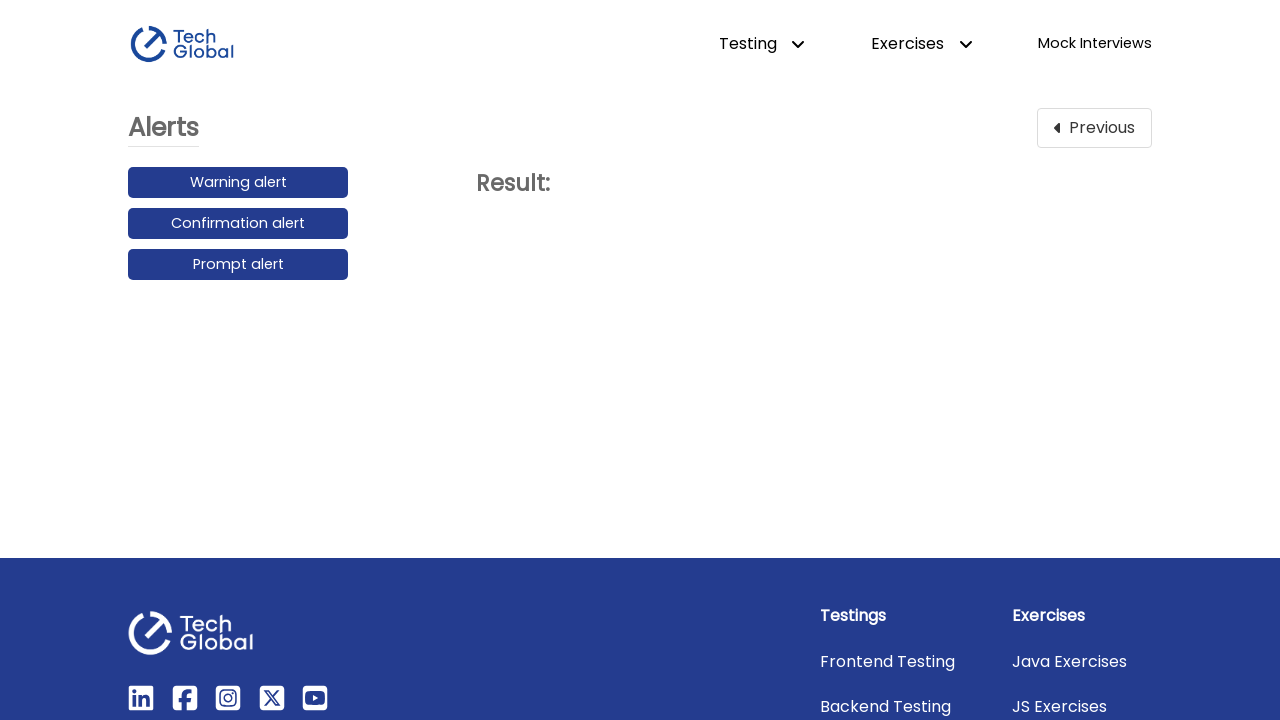

Clicked Warning Alert button and accepted the alert dialog at (238, 183) on button:has-text('Warning Alert')
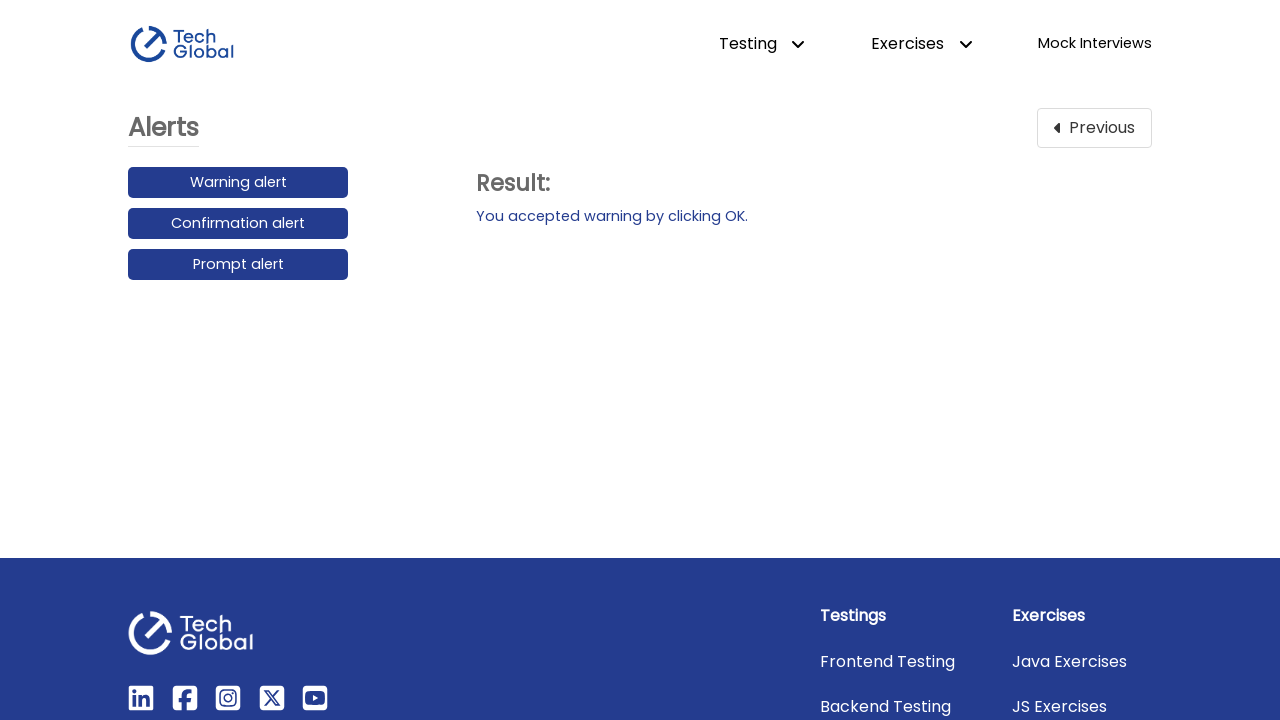

Clicked Confirmation Alert button and dismissed the confirm dialog at (238, 224) on button:has-text('Confirmation Alert')
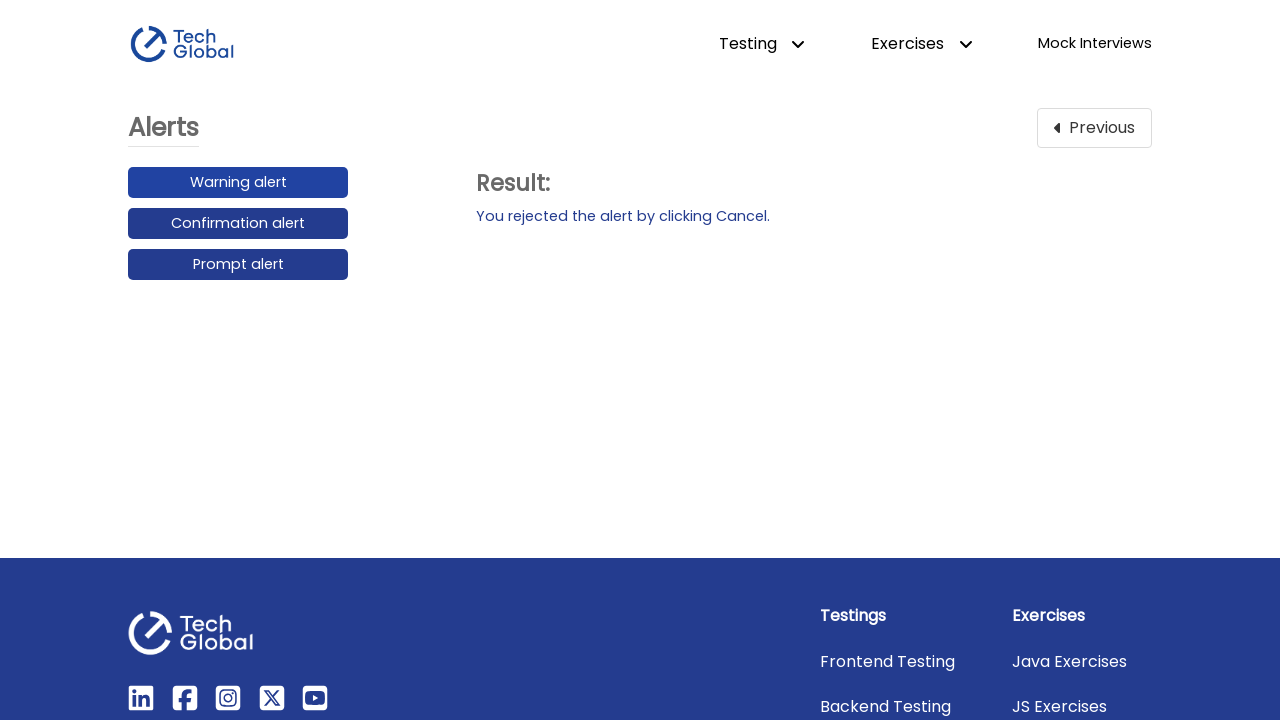

Clicked Prompt Alert button and entered 'My Message' in the prompt dialog at (238, 265) on button:has-text('Prompt Alert')
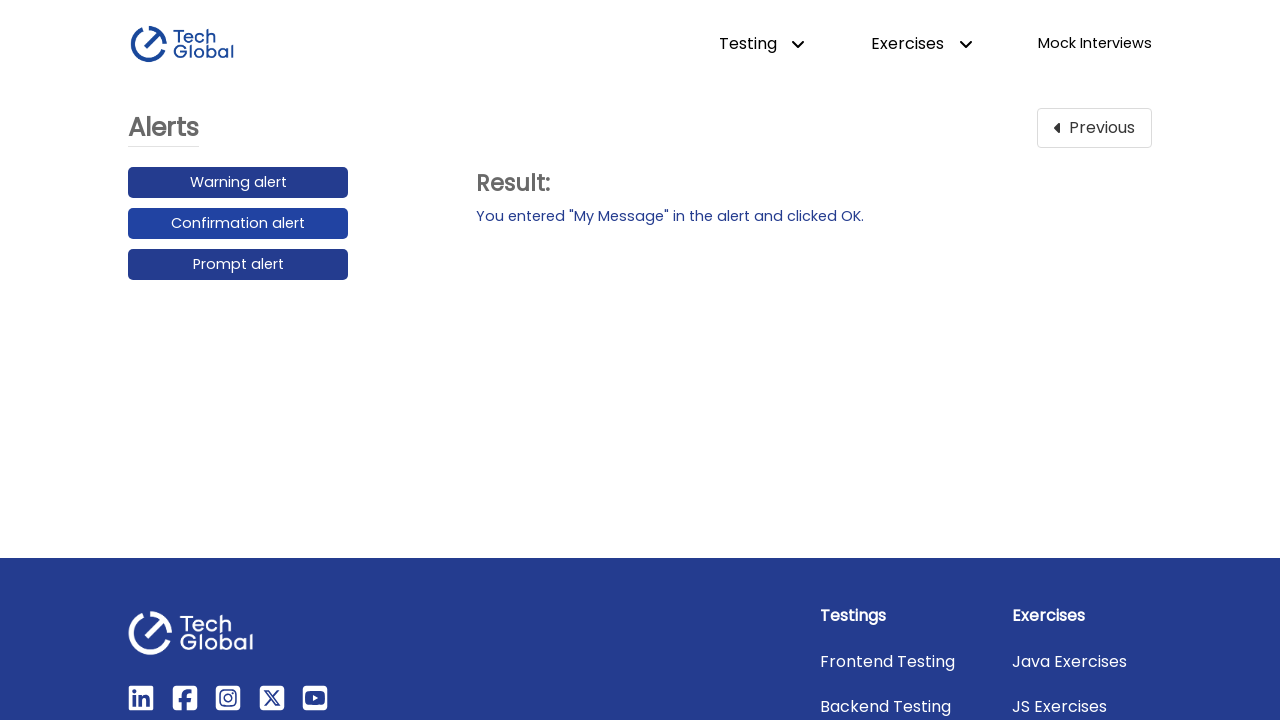

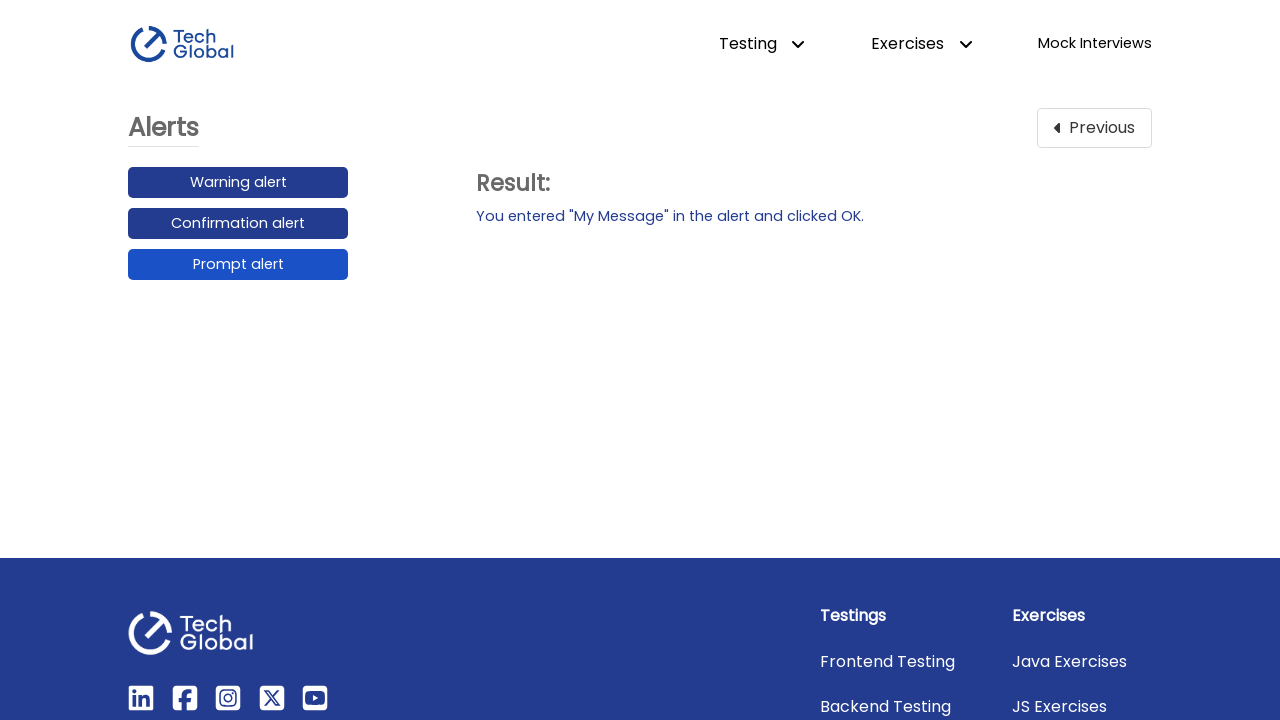